Tests infinite scroll functionality on a quotes website by scrolling to the bottom repeatedly until all content is loaded, then verifies that quote elements are visible on the page.

Starting URL: https://quotes.toscrape.com/scroll

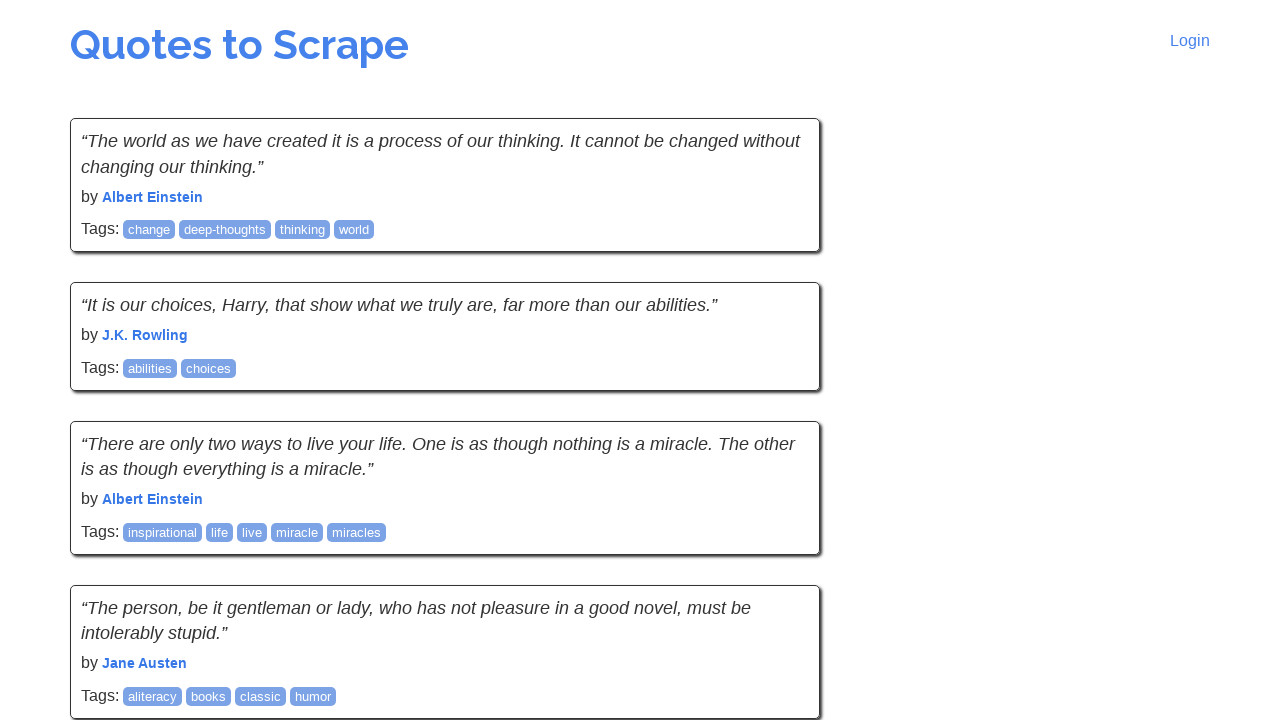

Waited for initial quote elements to load
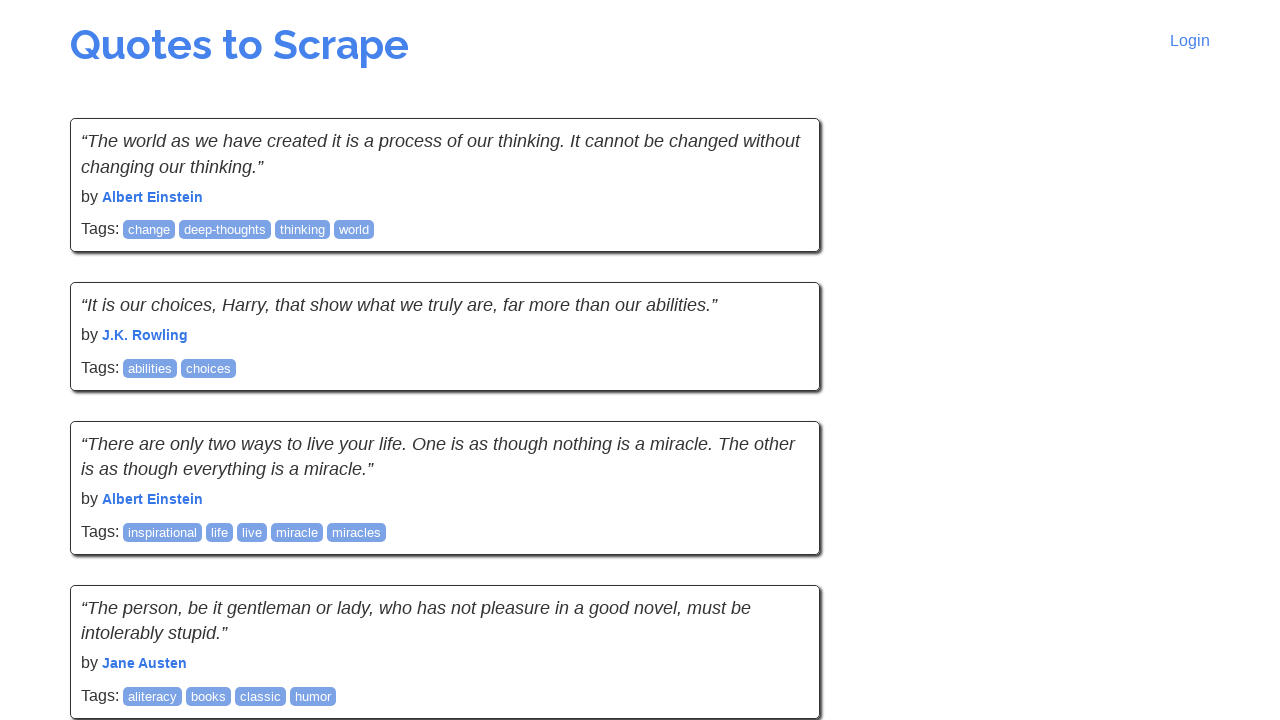

Retrieved initial scroll height
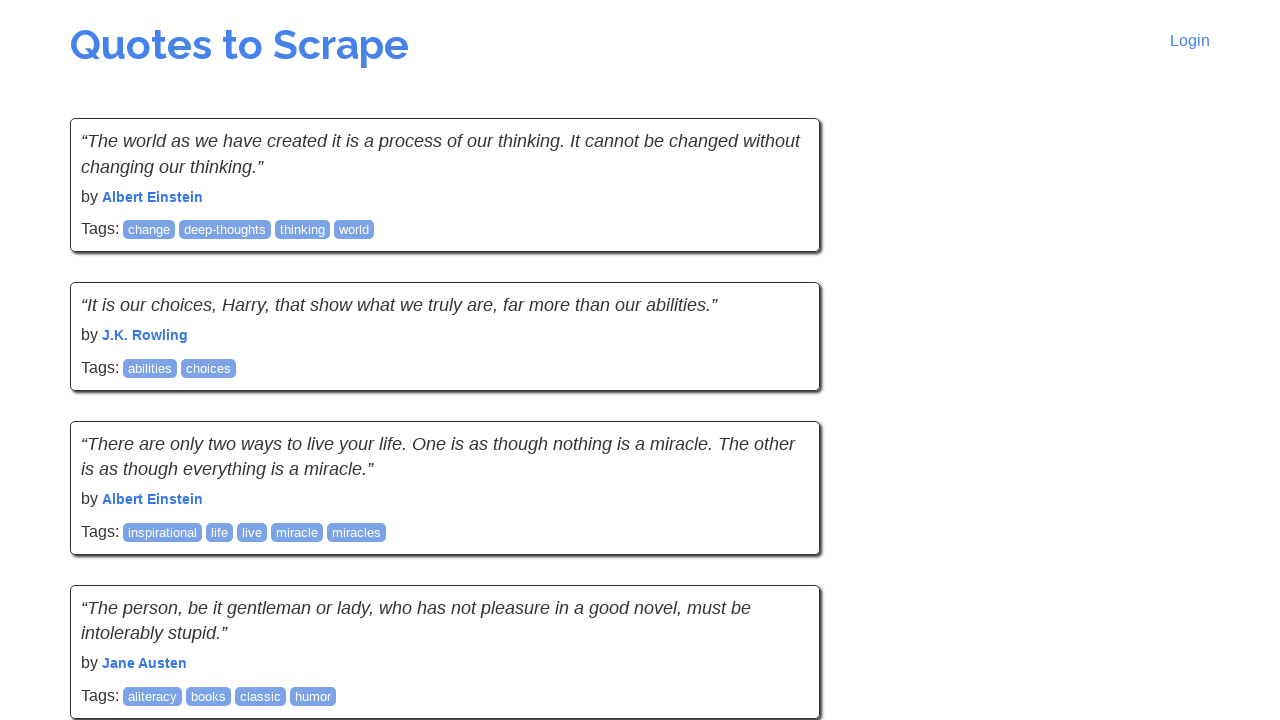

Scrolled to bottom of page
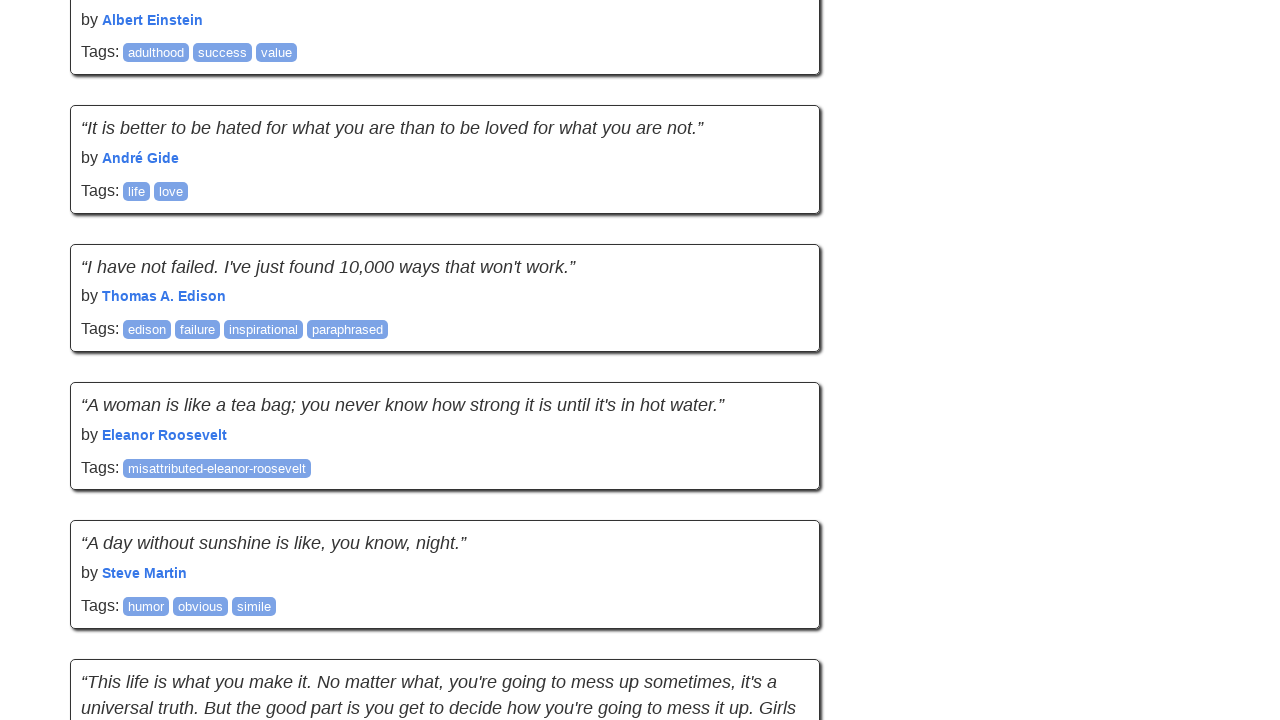

Waited 2 seconds for new content to load
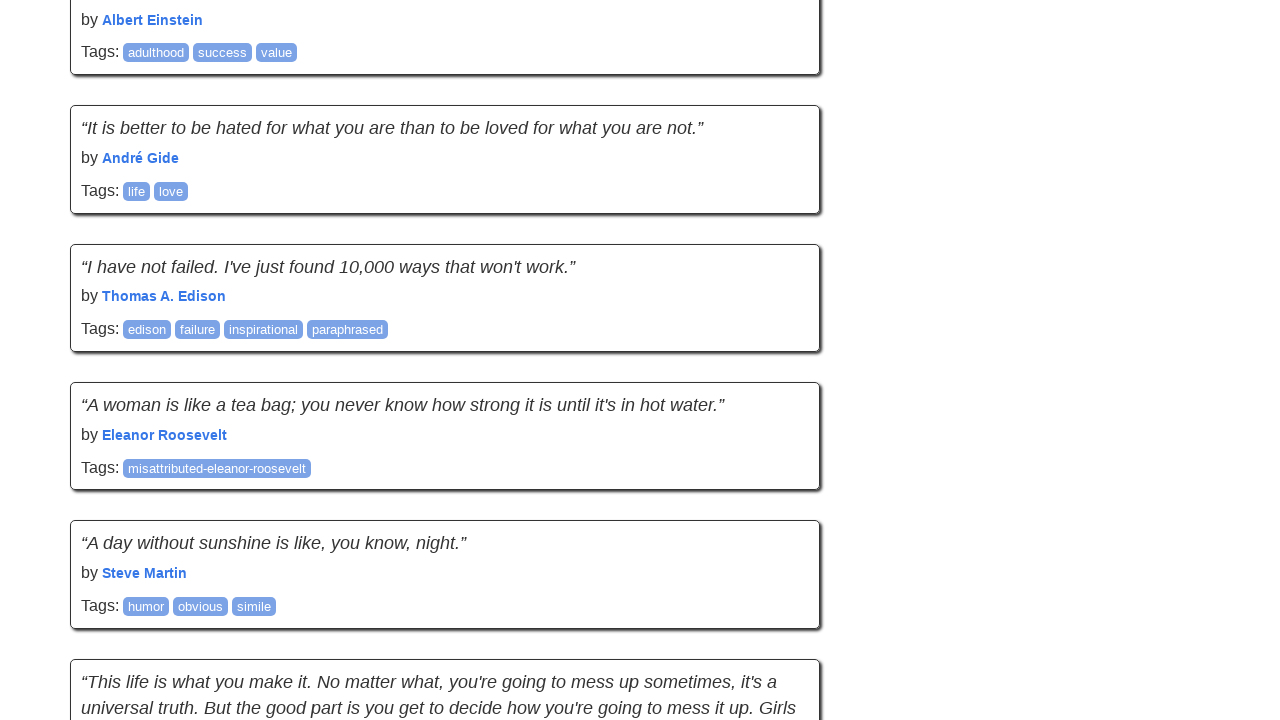

Retrieved new scroll height
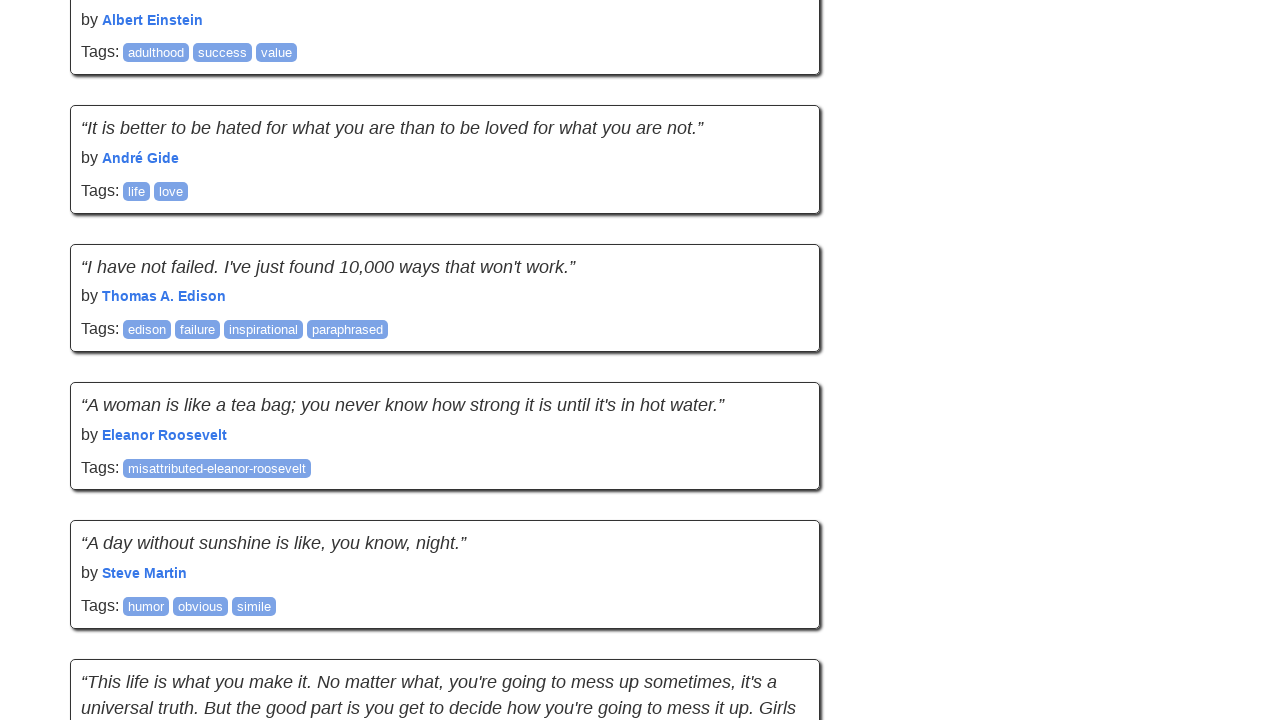

Scrolled to bottom of page
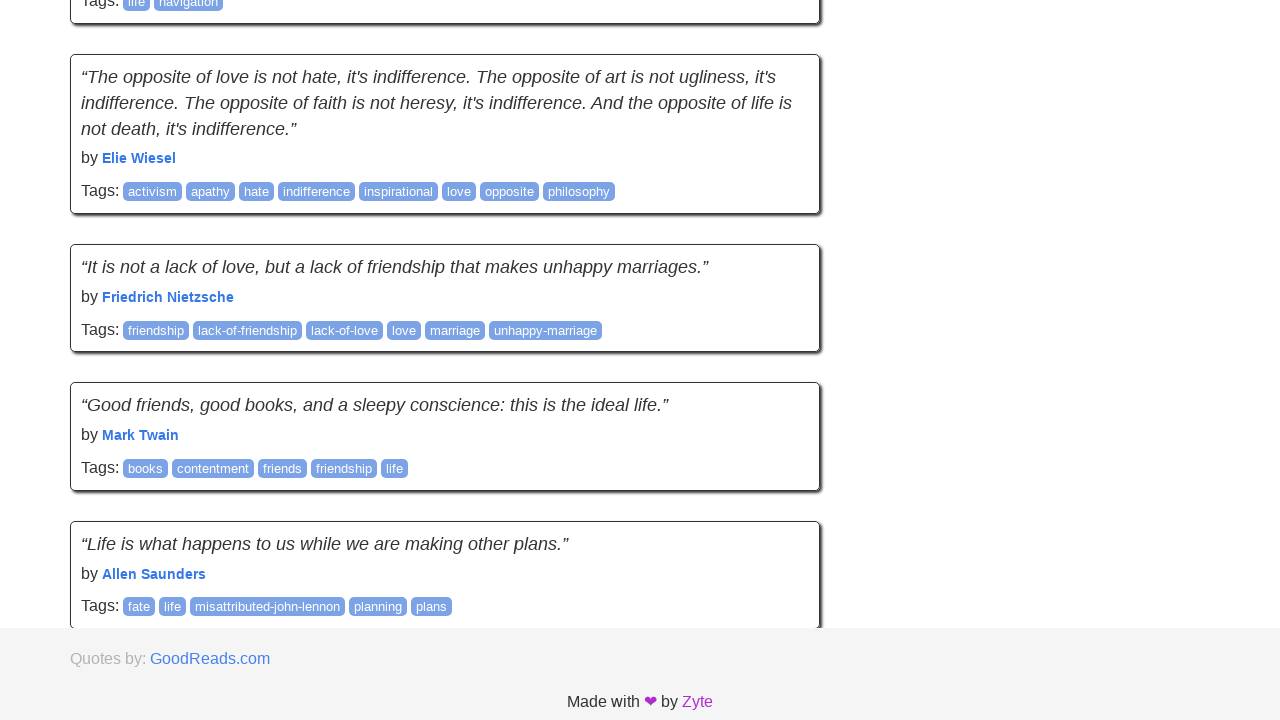

Waited 2 seconds for new content to load
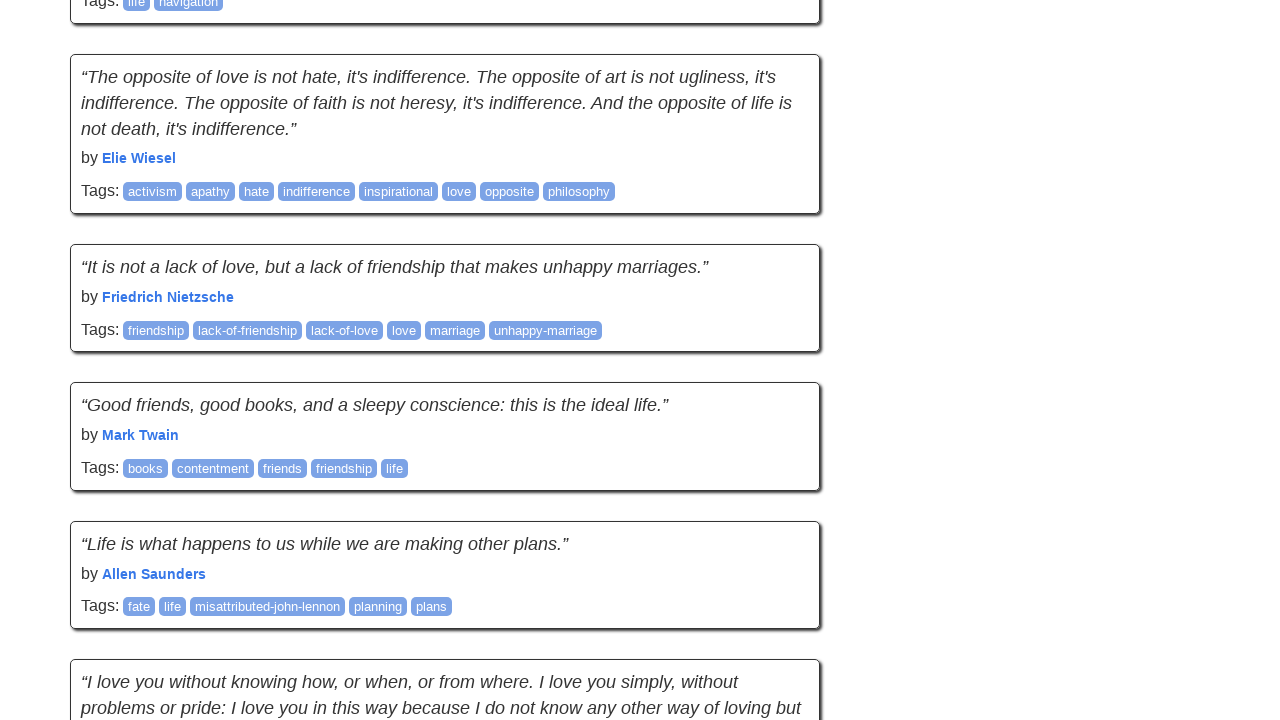

Retrieved new scroll height
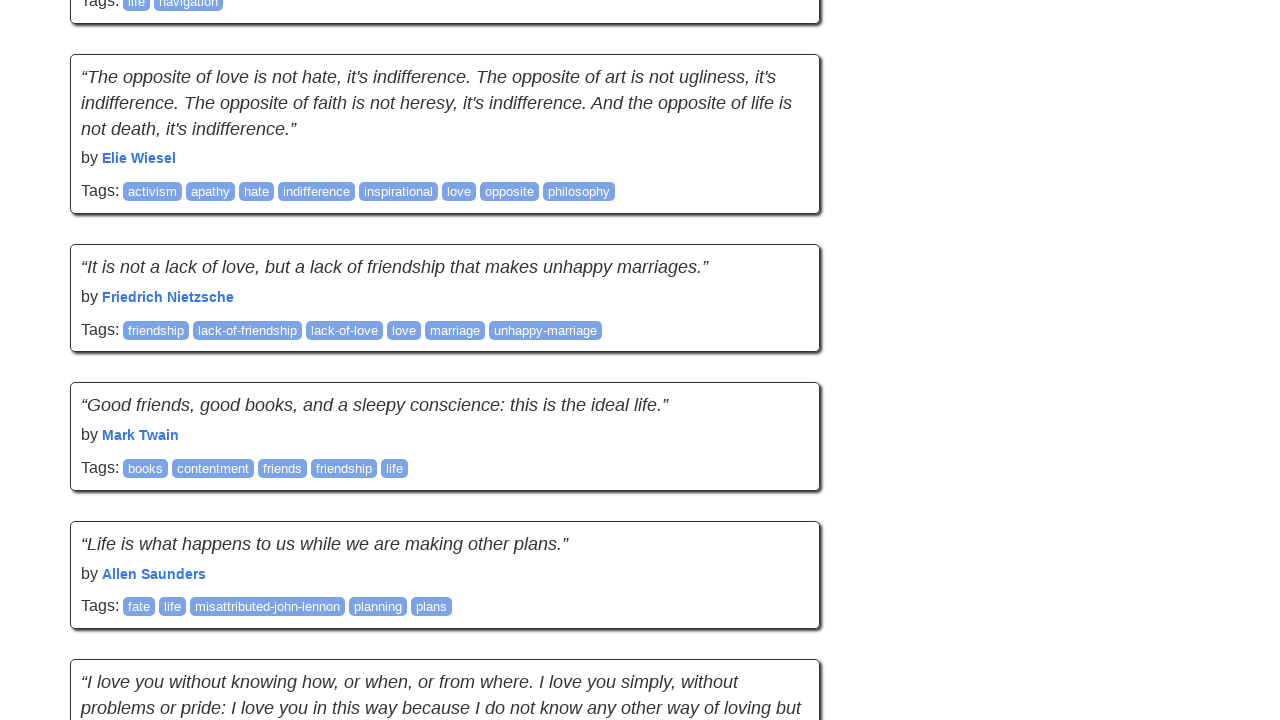

Scrolled to bottom of page
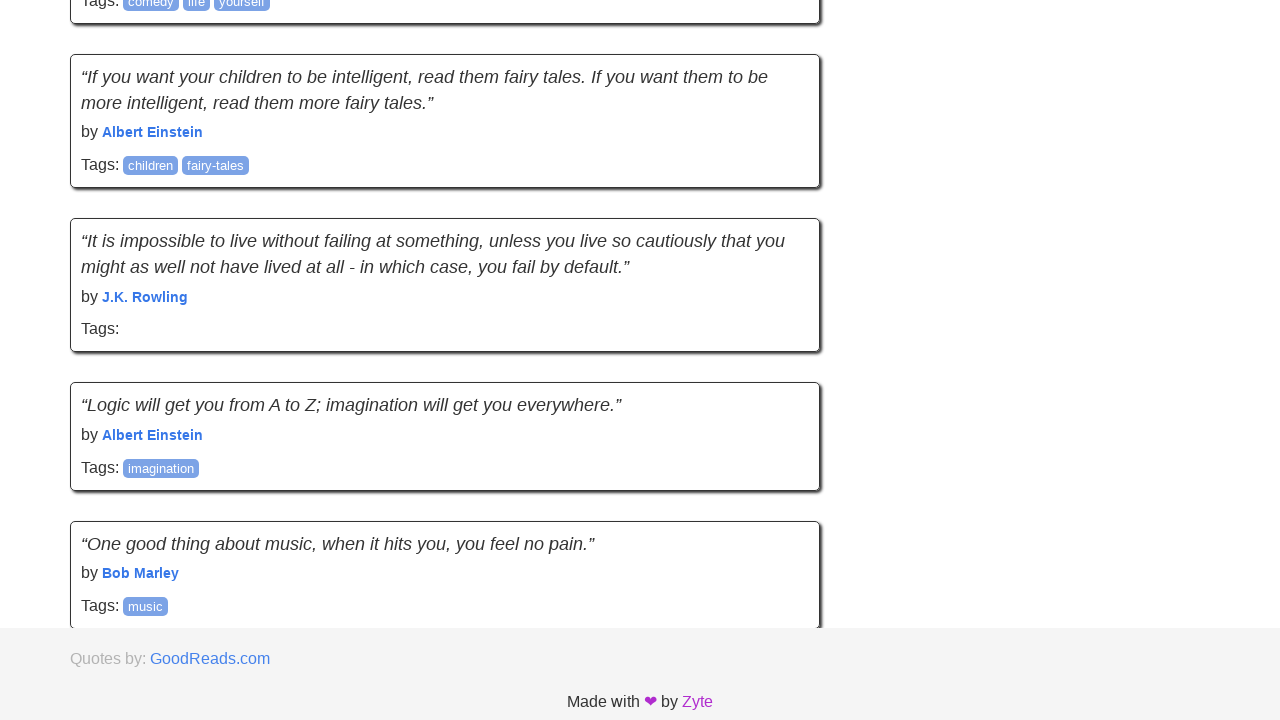

Waited 2 seconds for new content to load
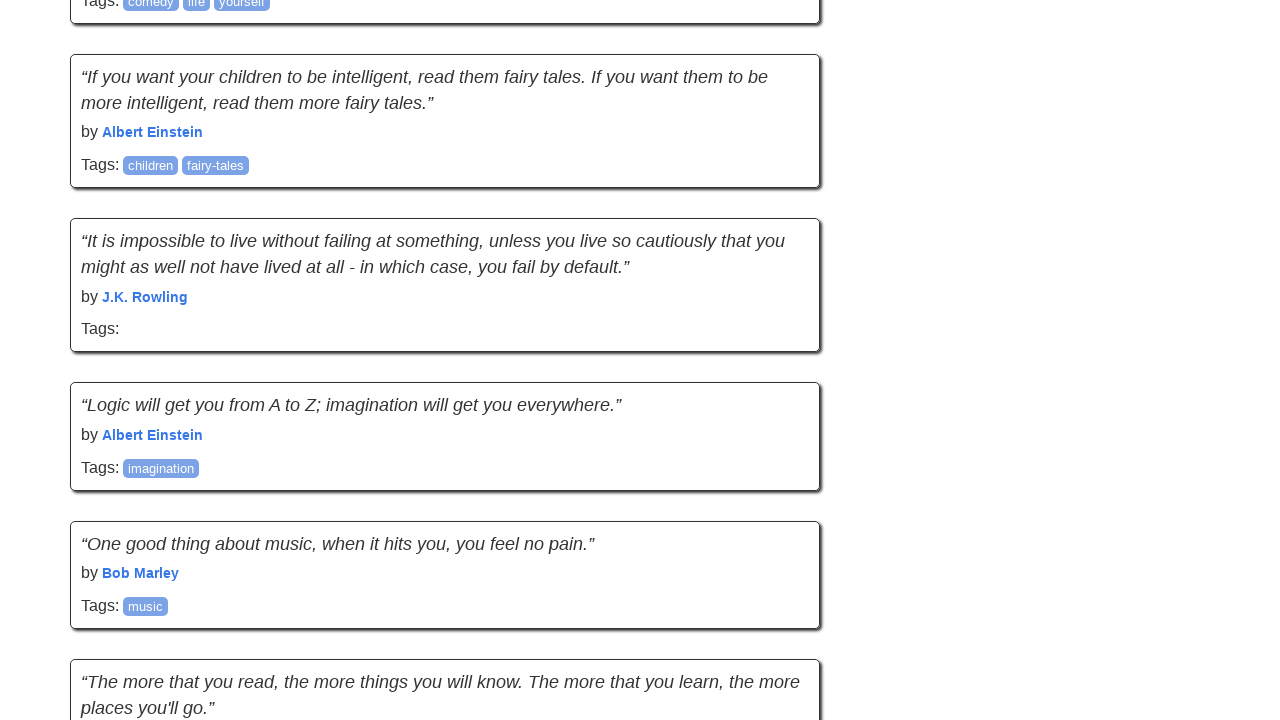

Retrieved new scroll height
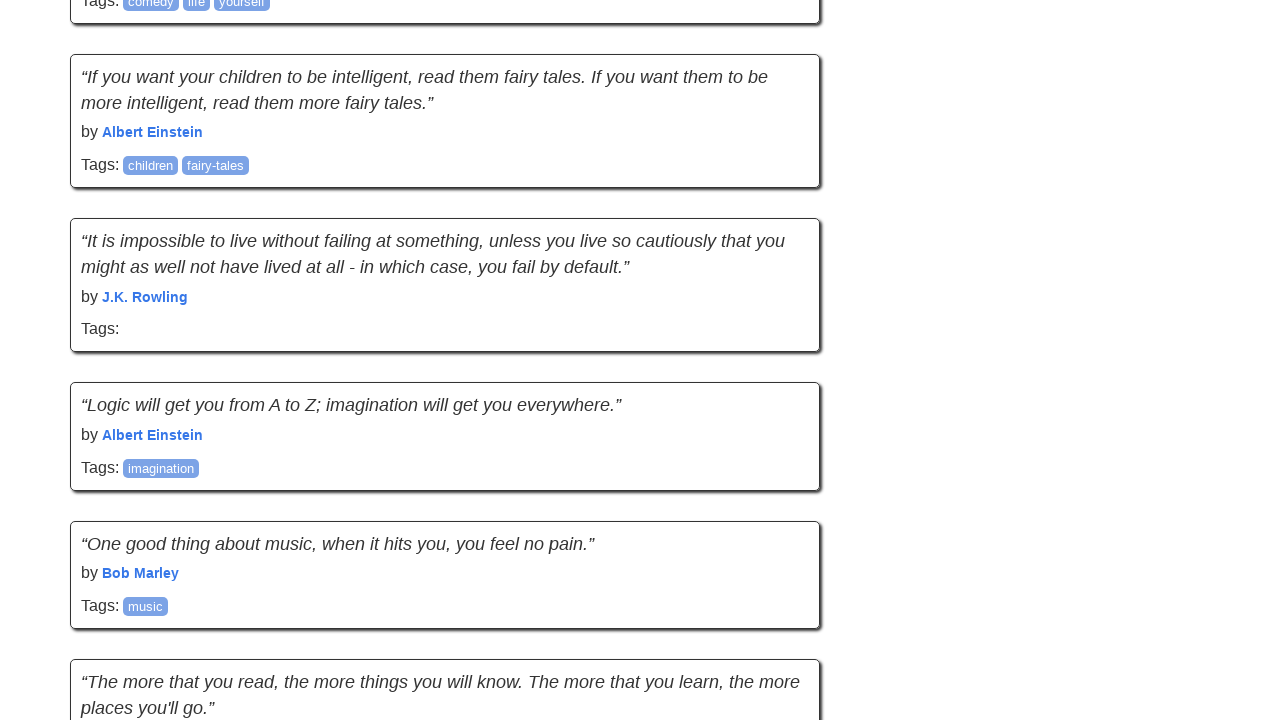

Scrolled to bottom of page
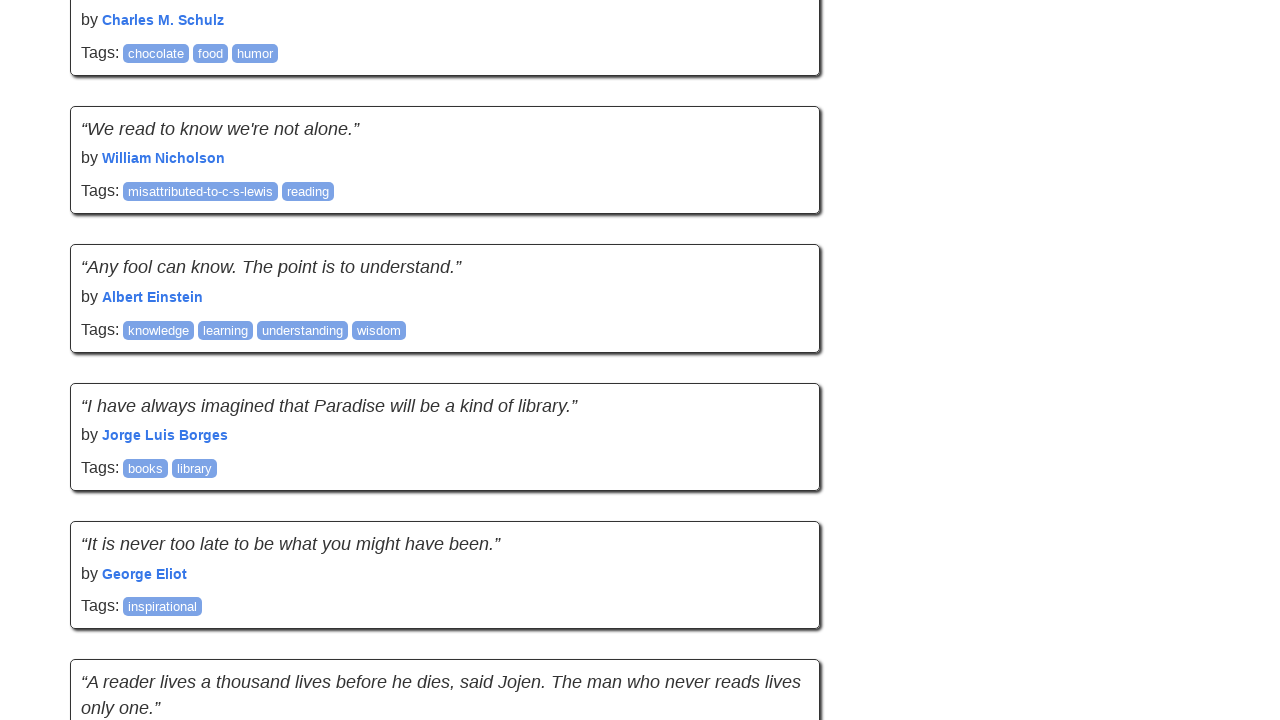

Waited 2 seconds for new content to load
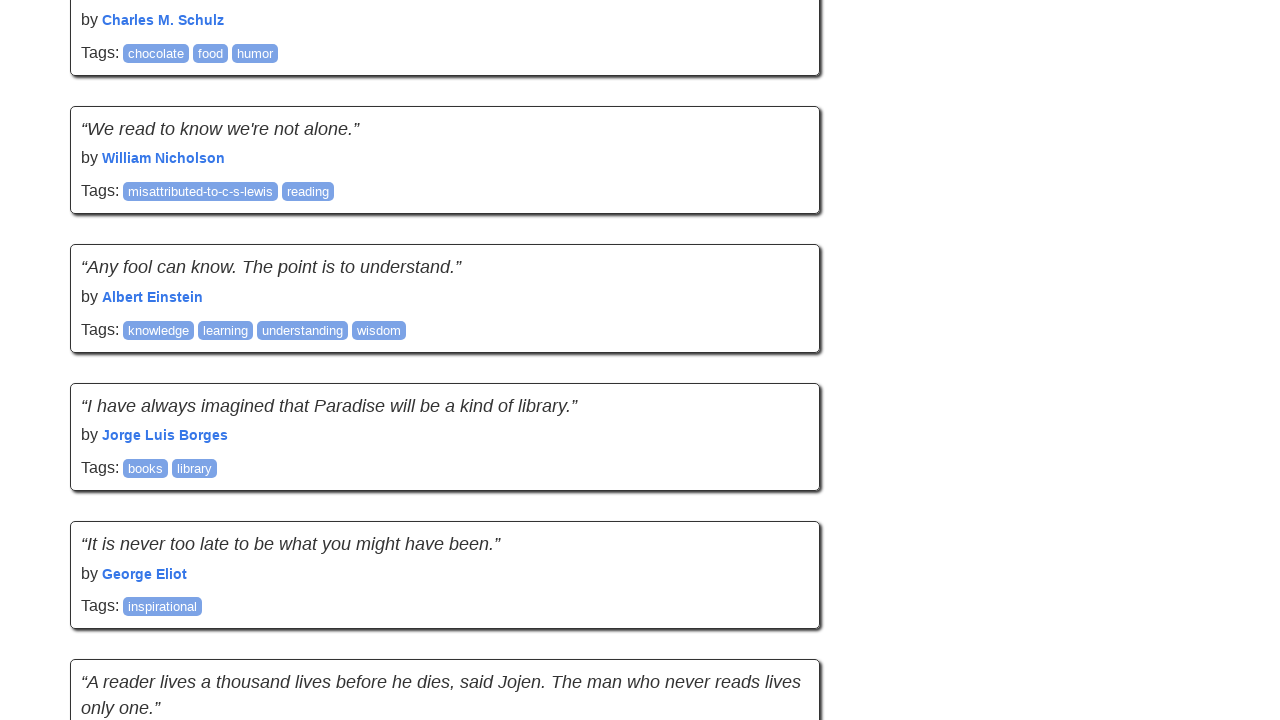

Retrieved new scroll height
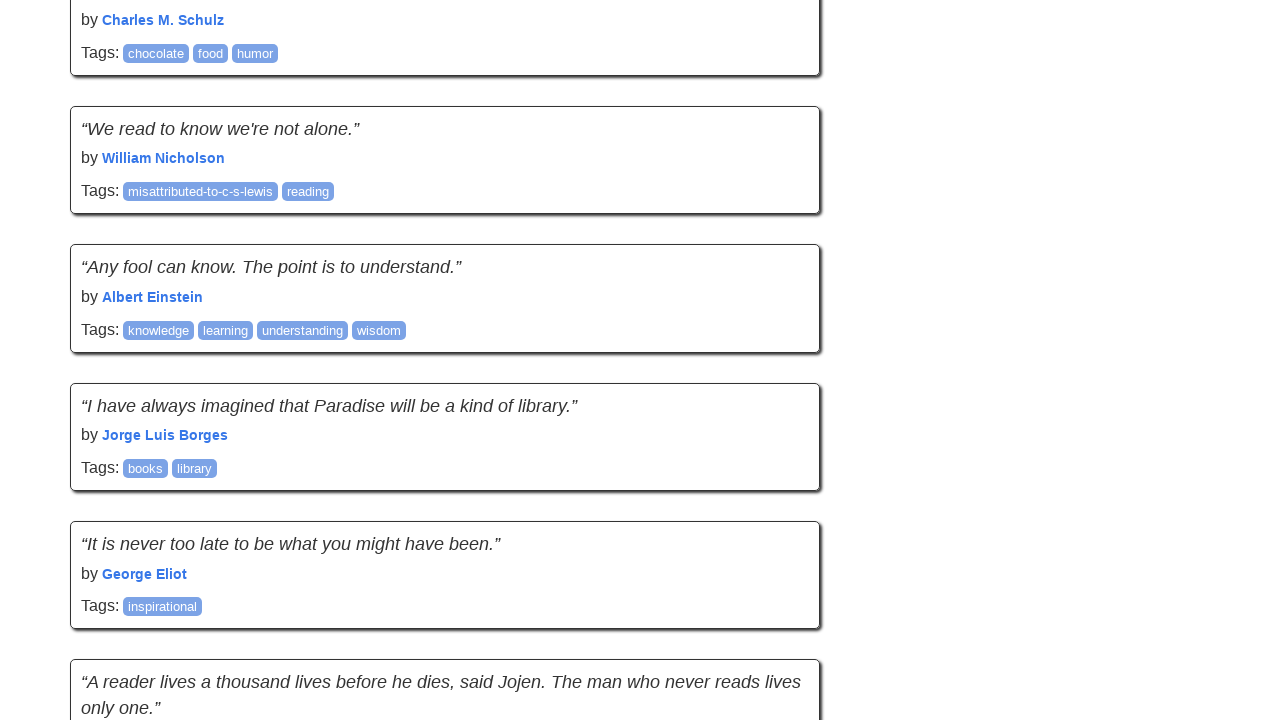

Scrolled to bottom of page
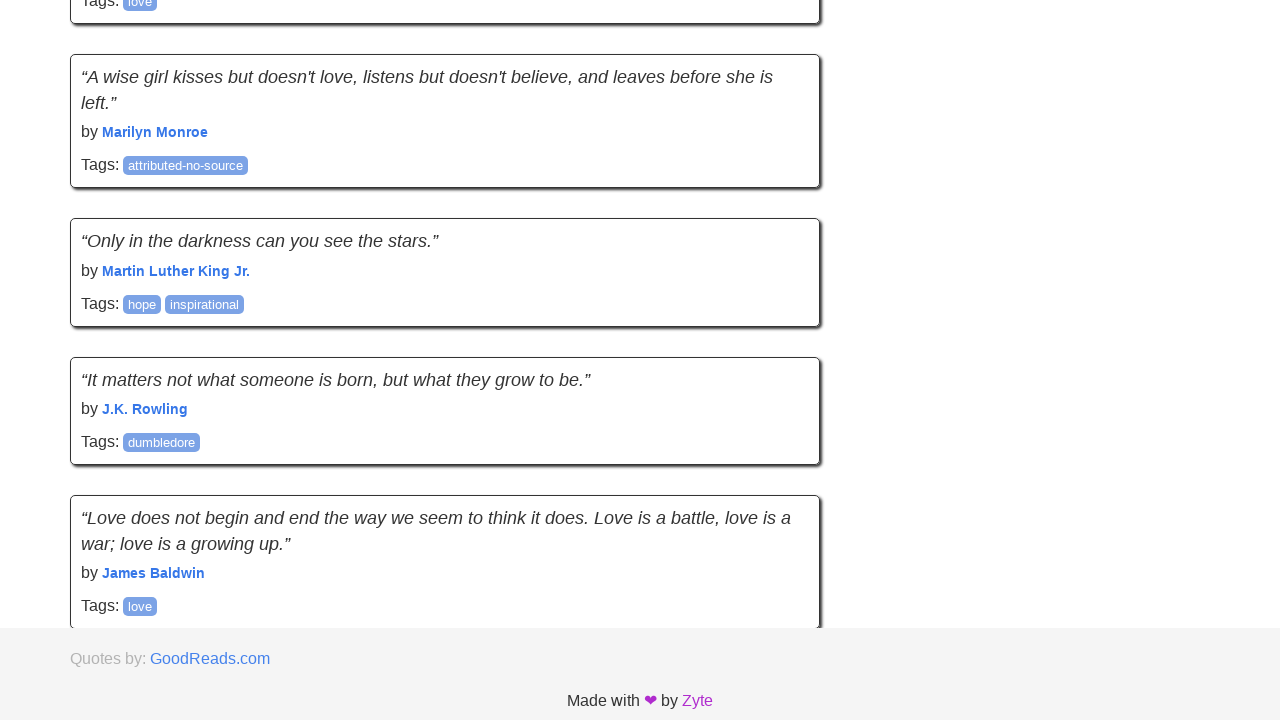

Waited 2 seconds for new content to load
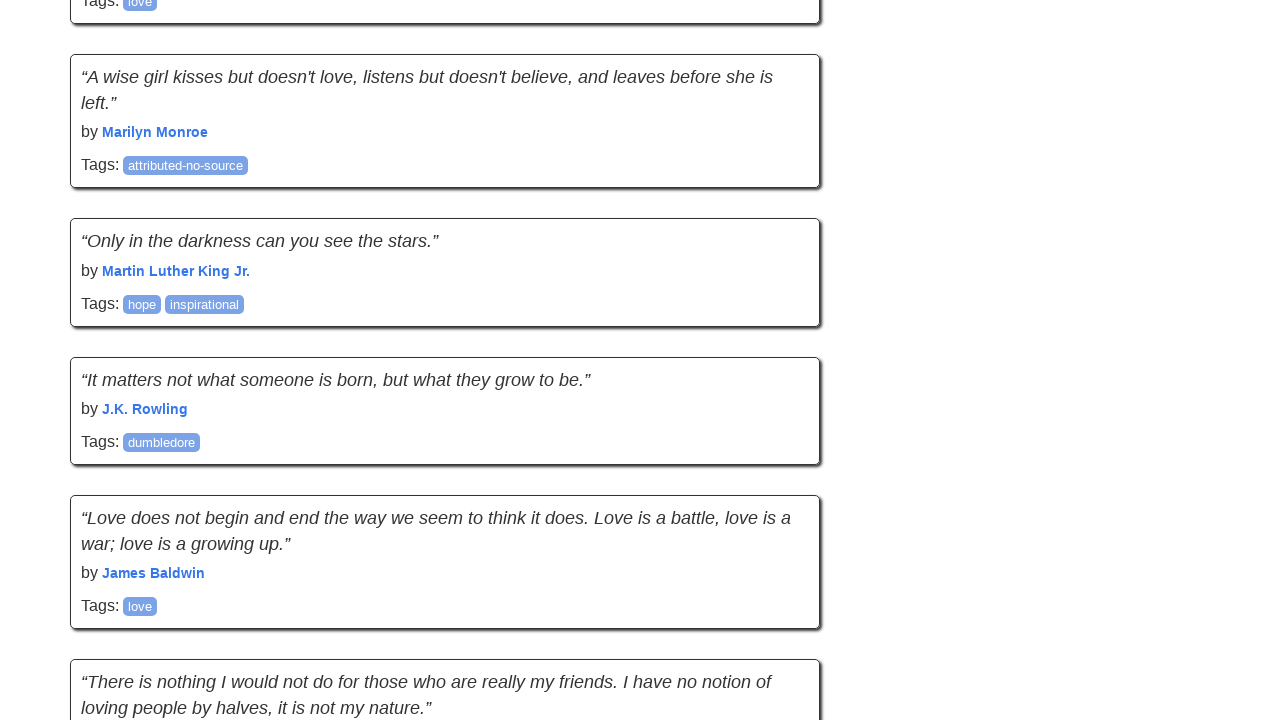

Retrieved new scroll height
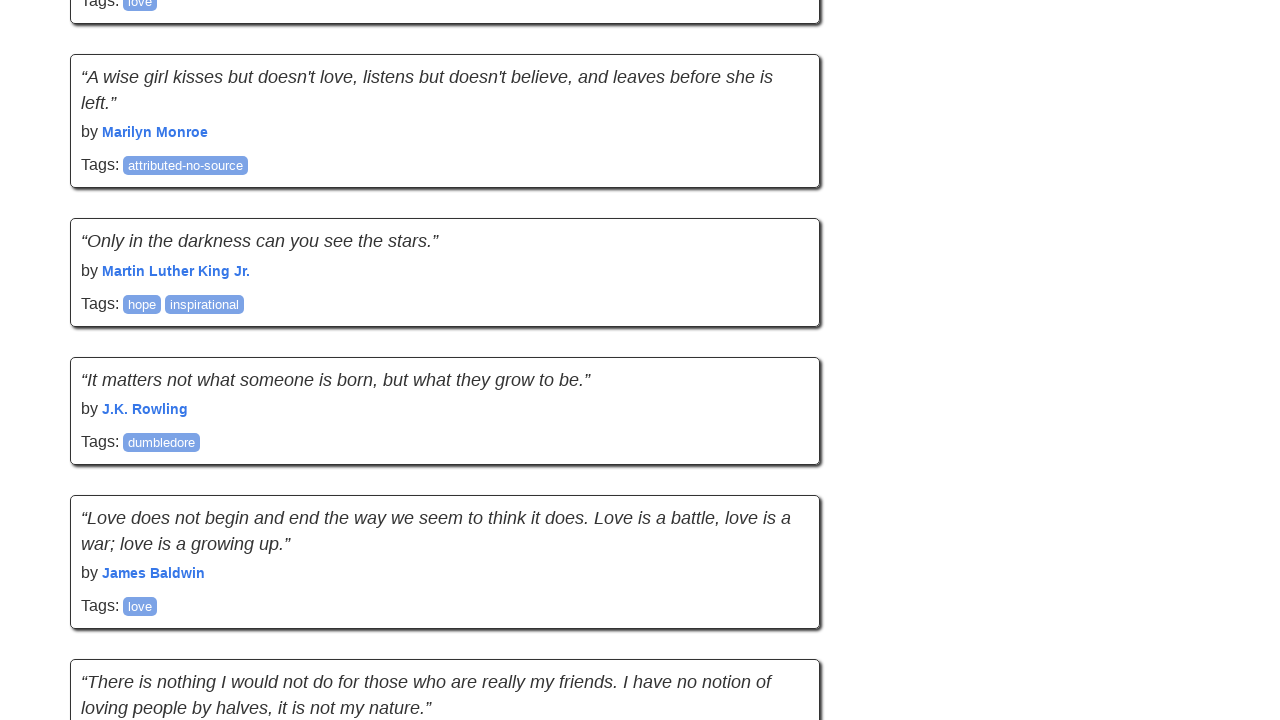

Scrolled to bottom of page
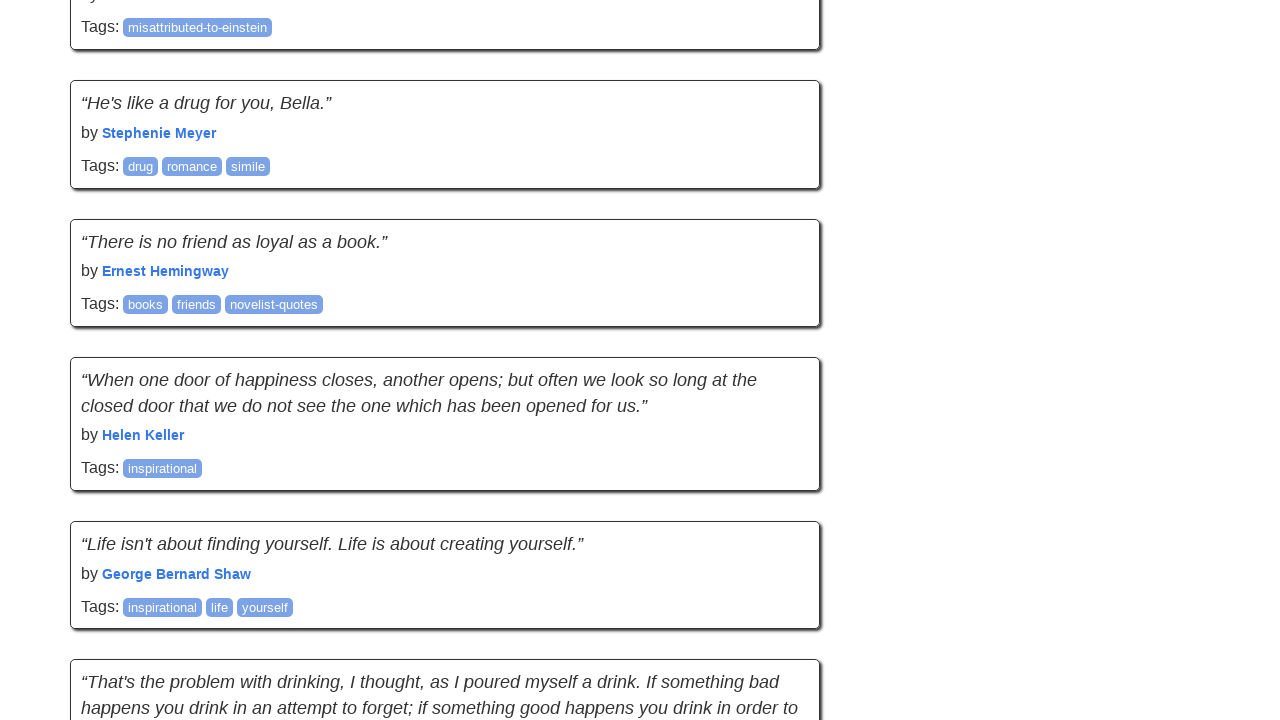

Waited 2 seconds for new content to load
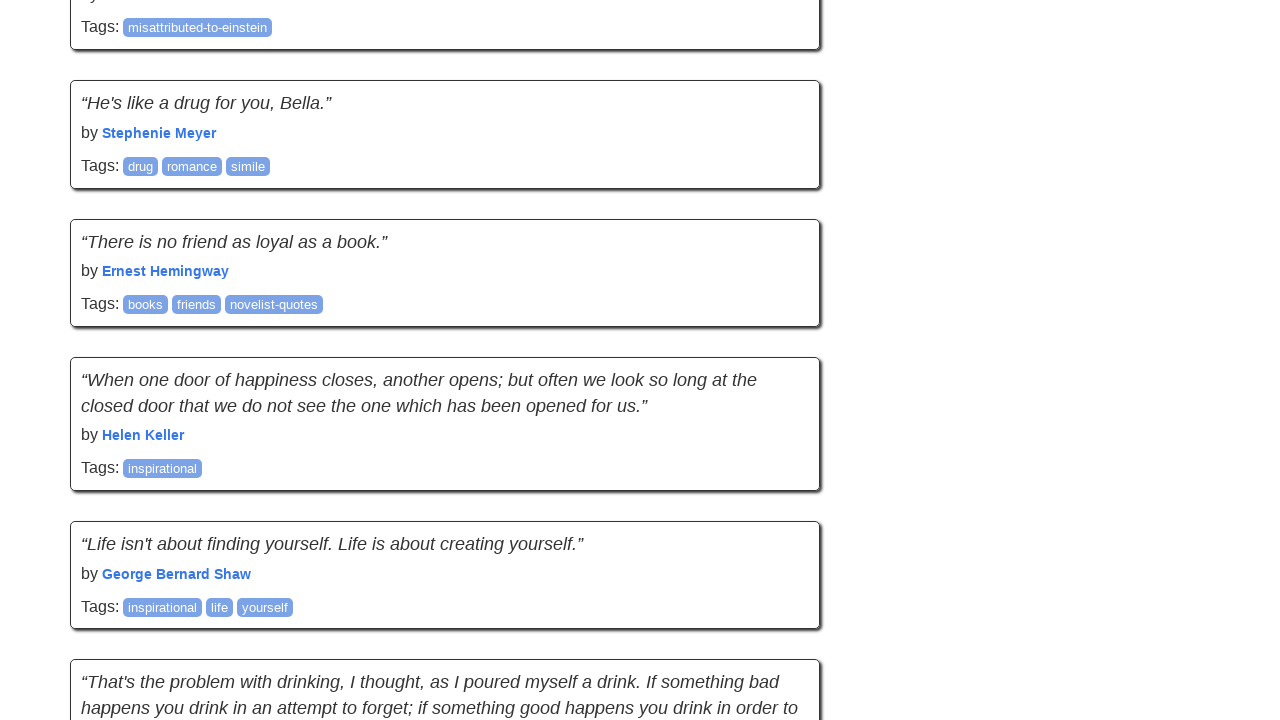

Retrieved new scroll height
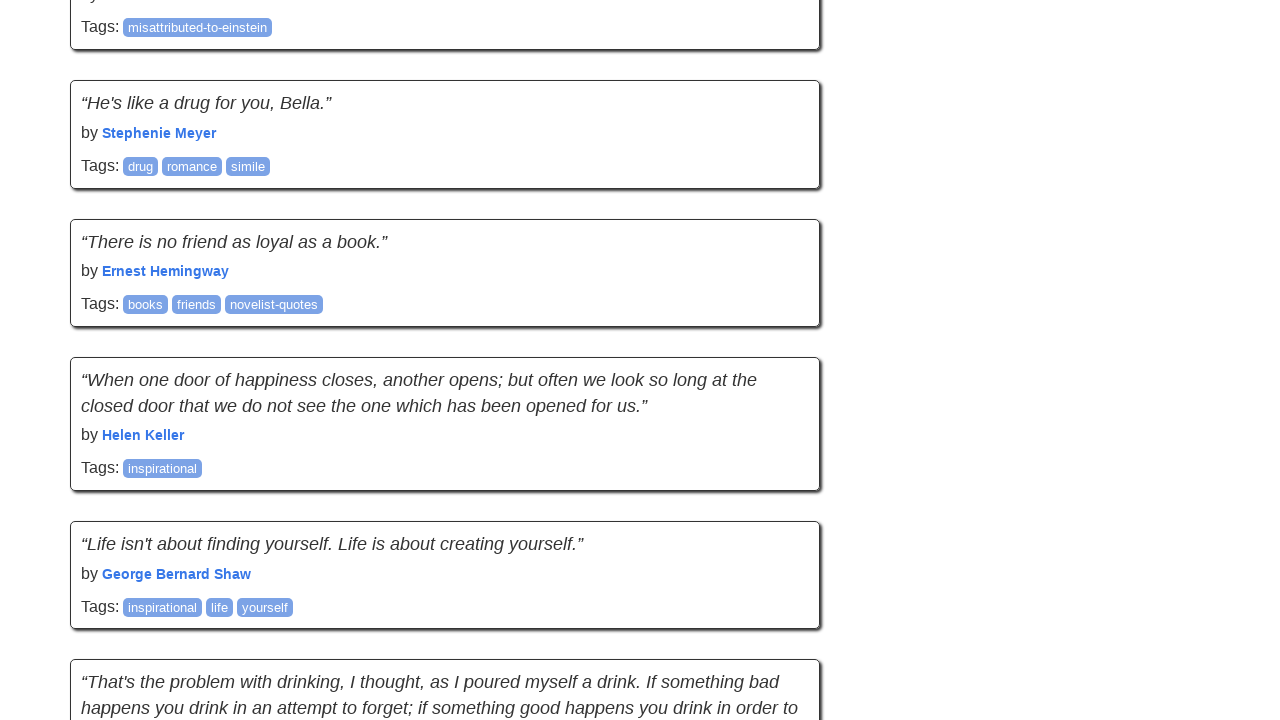

Scrolled to bottom of page
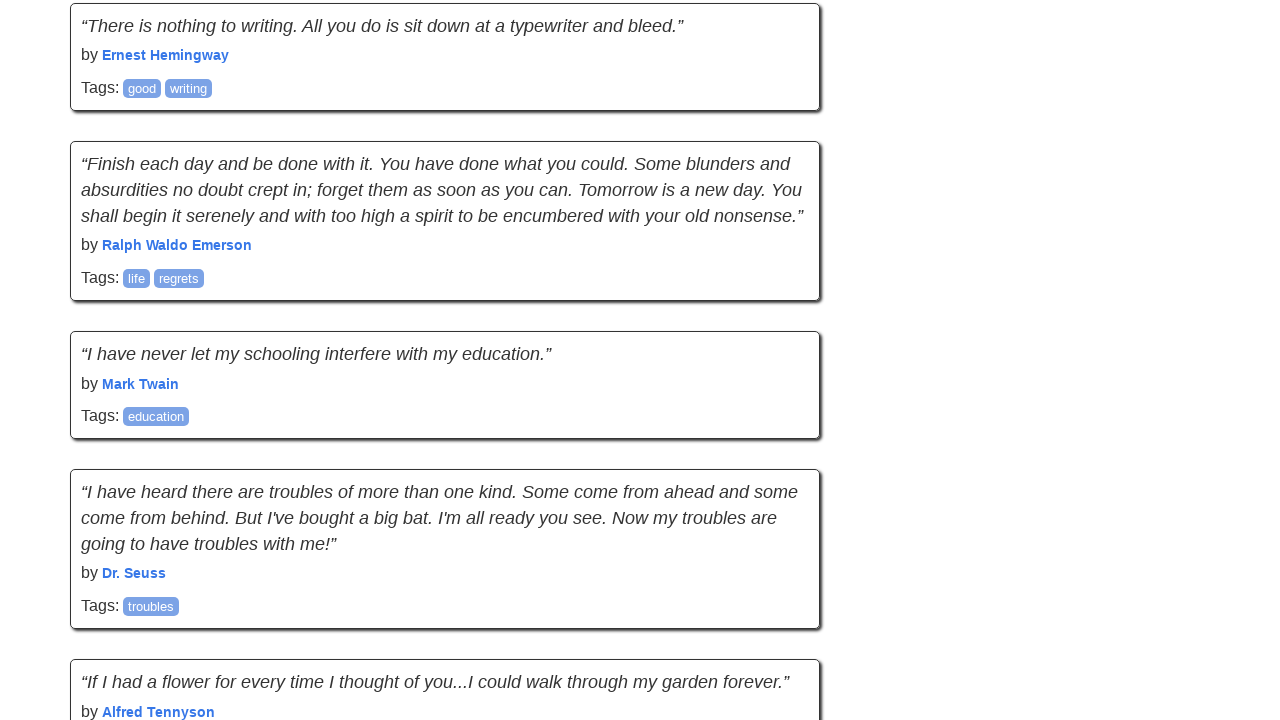

Waited 2 seconds for new content to load
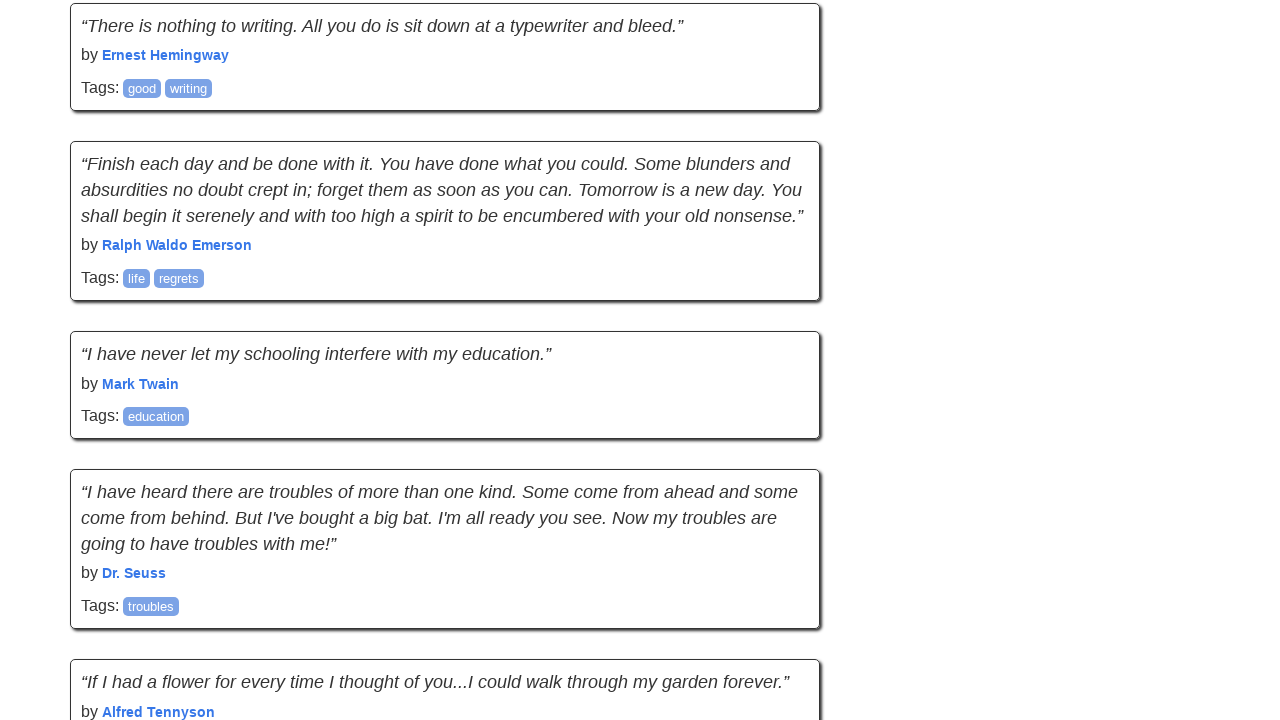

Retrieved new scroll height
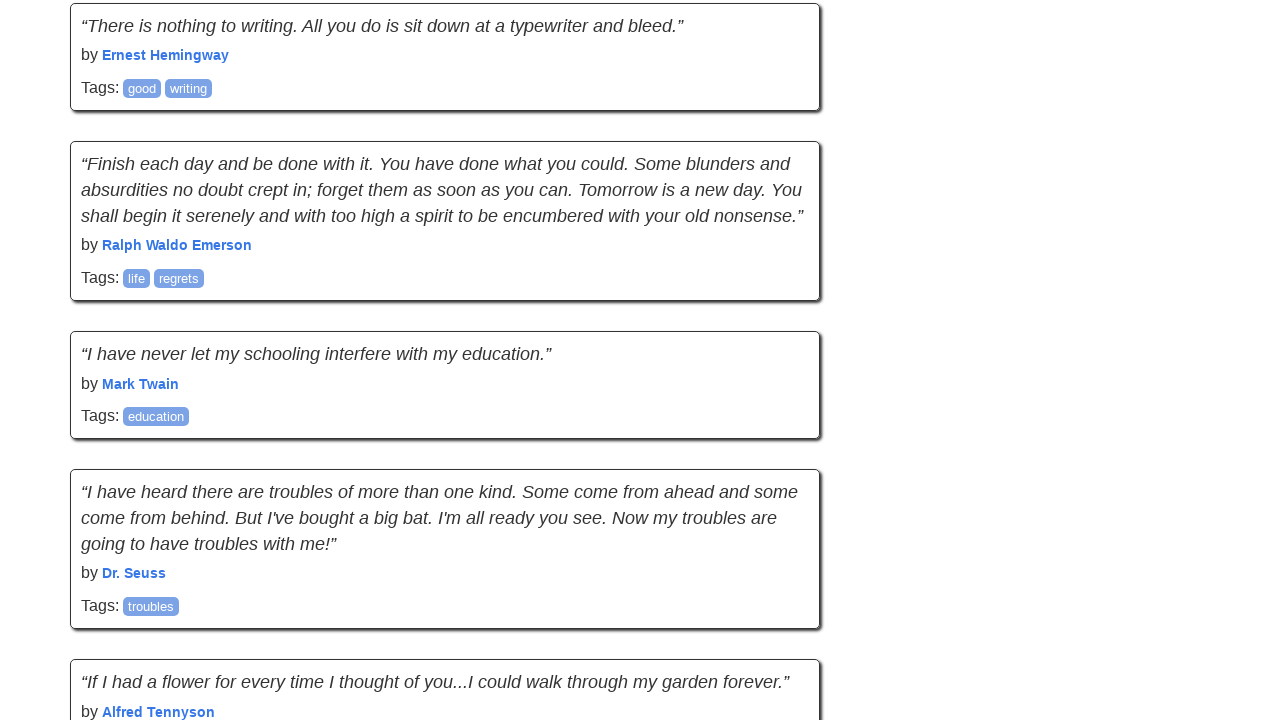

Scrolled to bottom of page
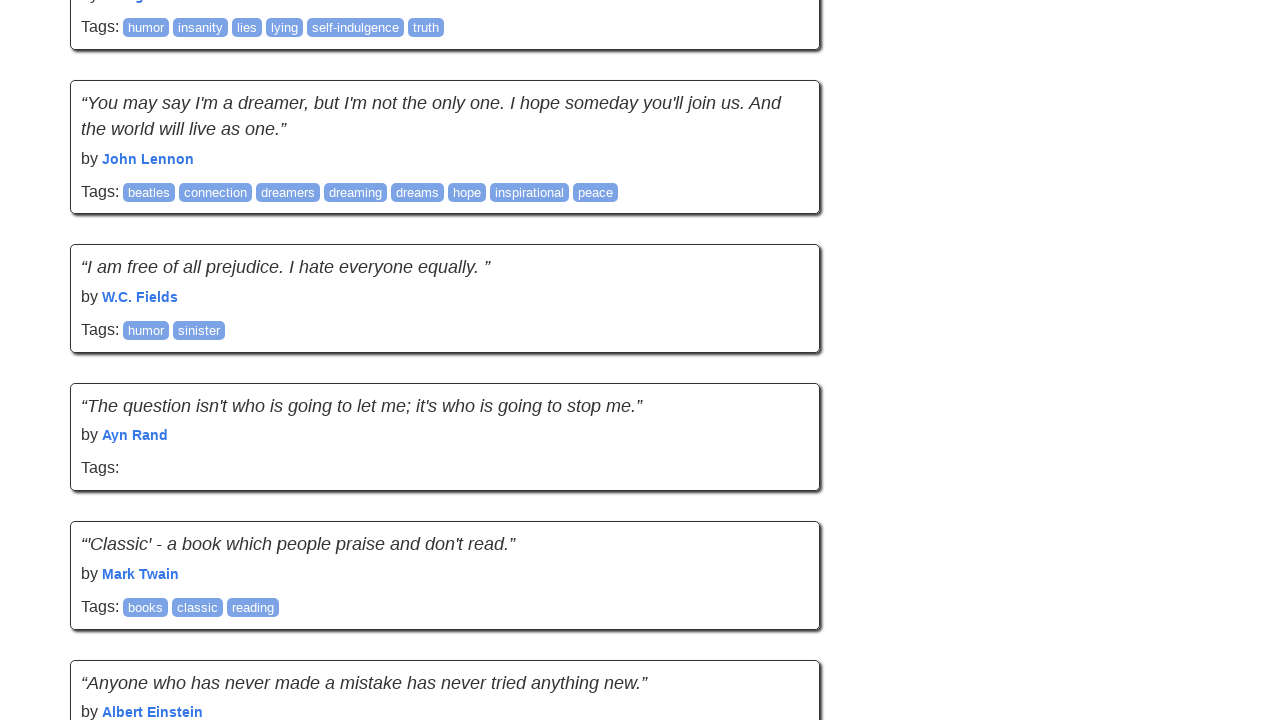

Waited 2 seconds for new content to load
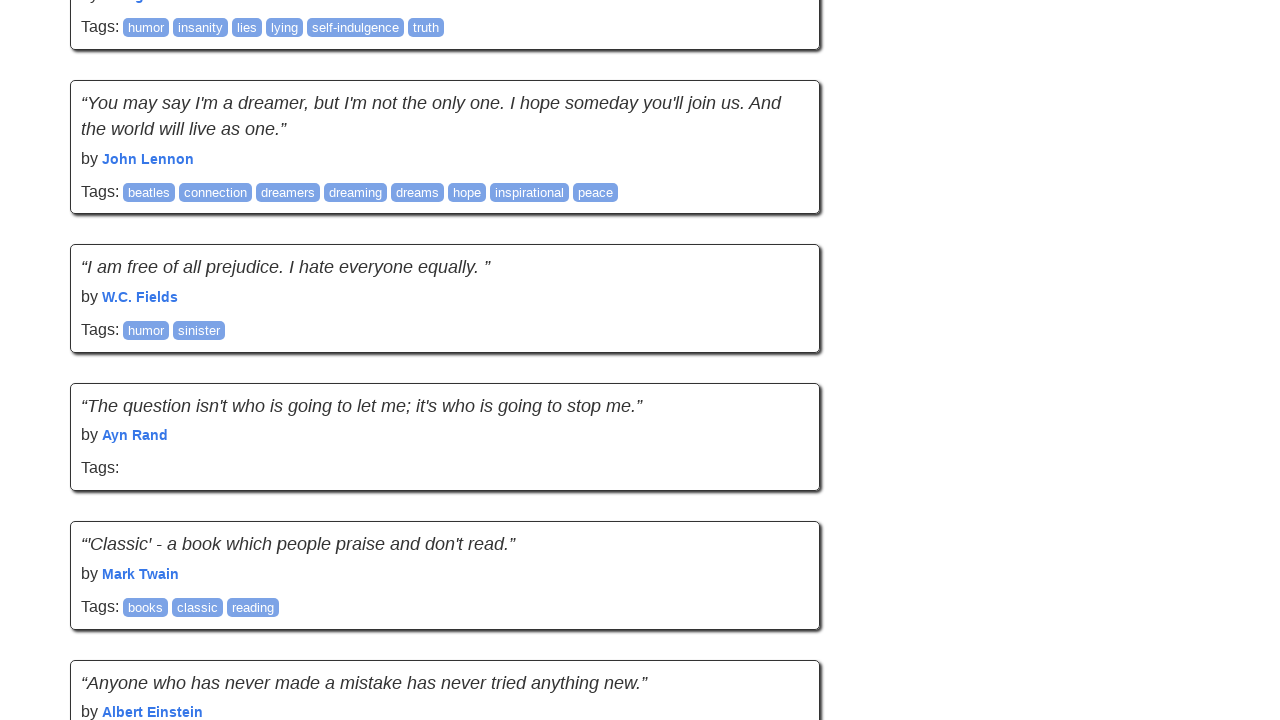

Retrieved new scroll height
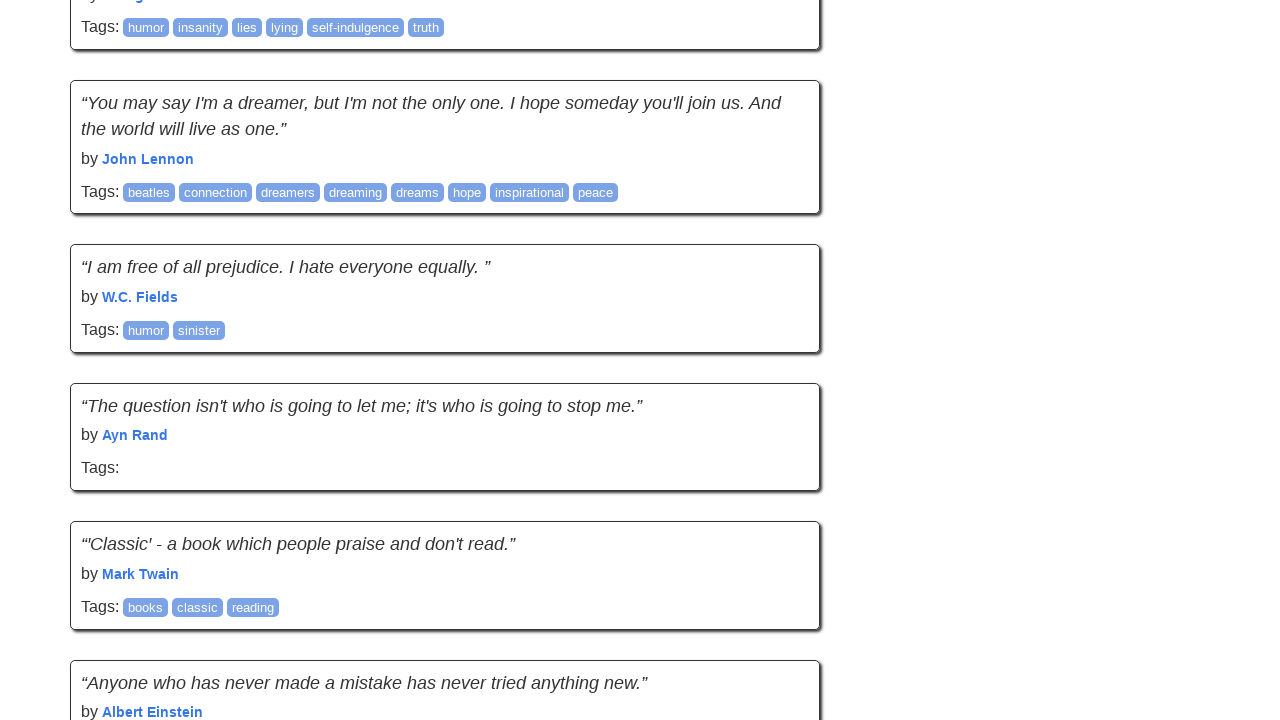

Scrolled to bottom of page
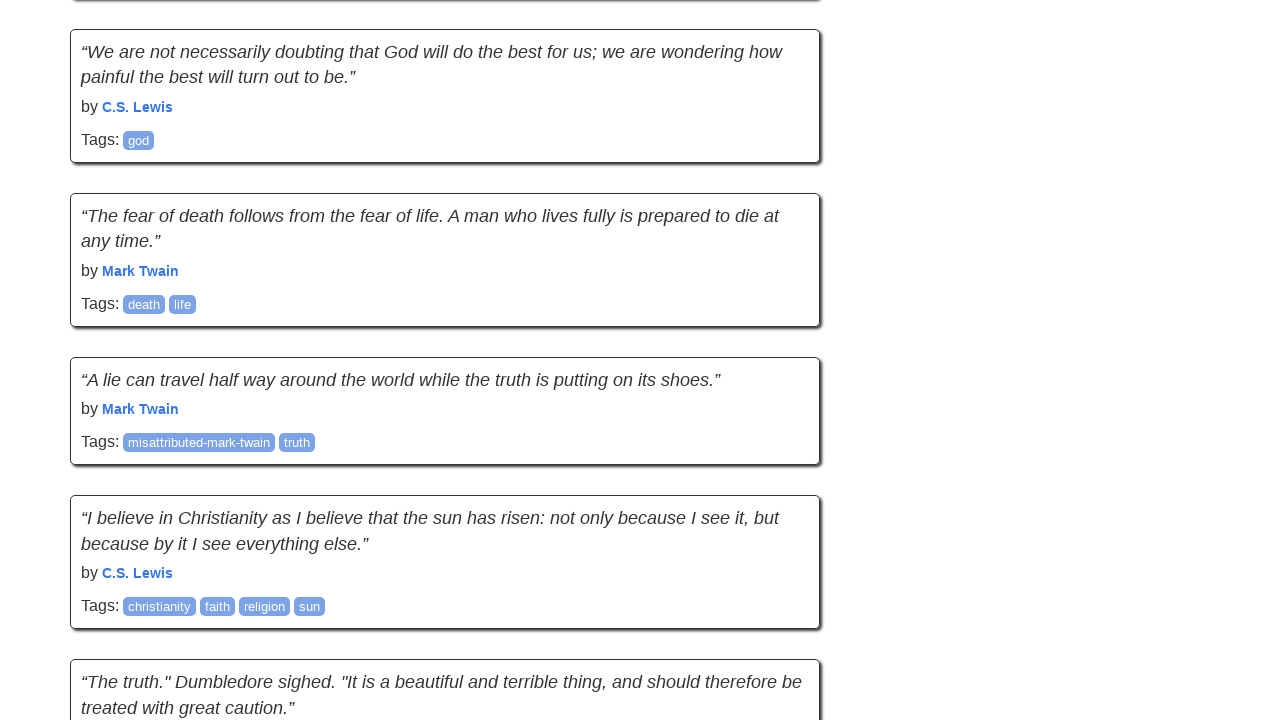

Waited 2 seconds for new content to load
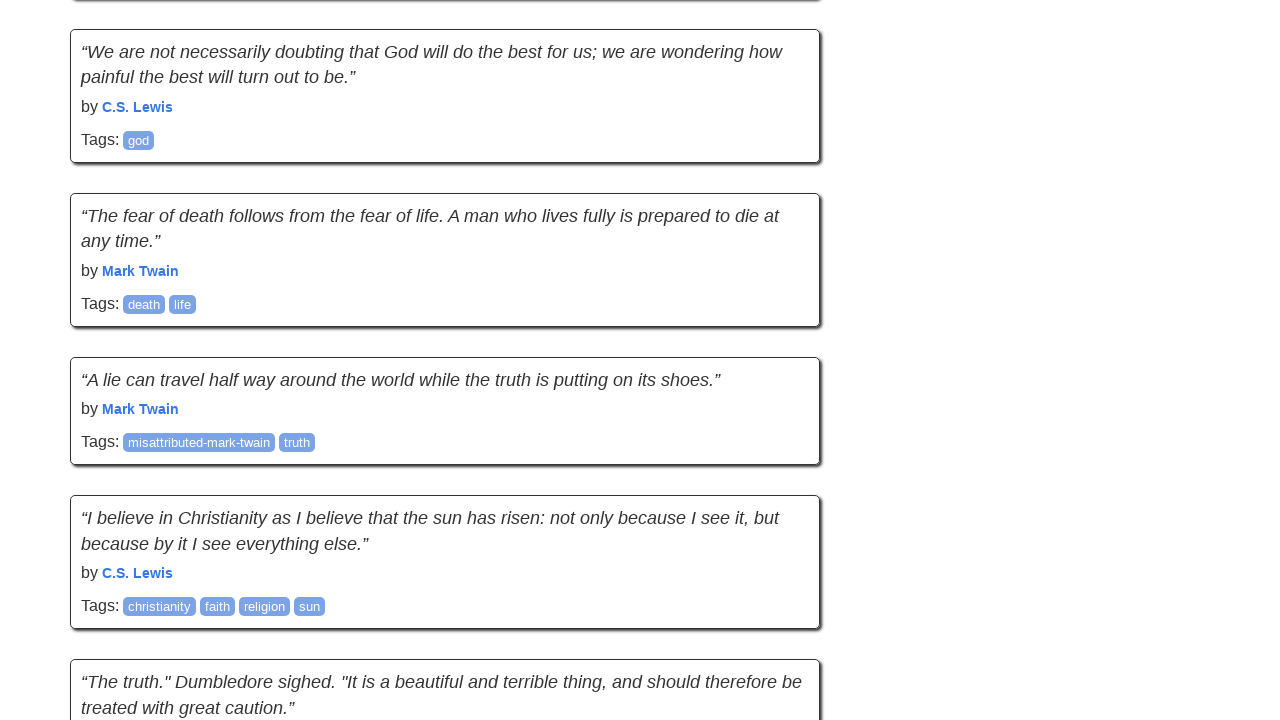

Retrieved new scroll height
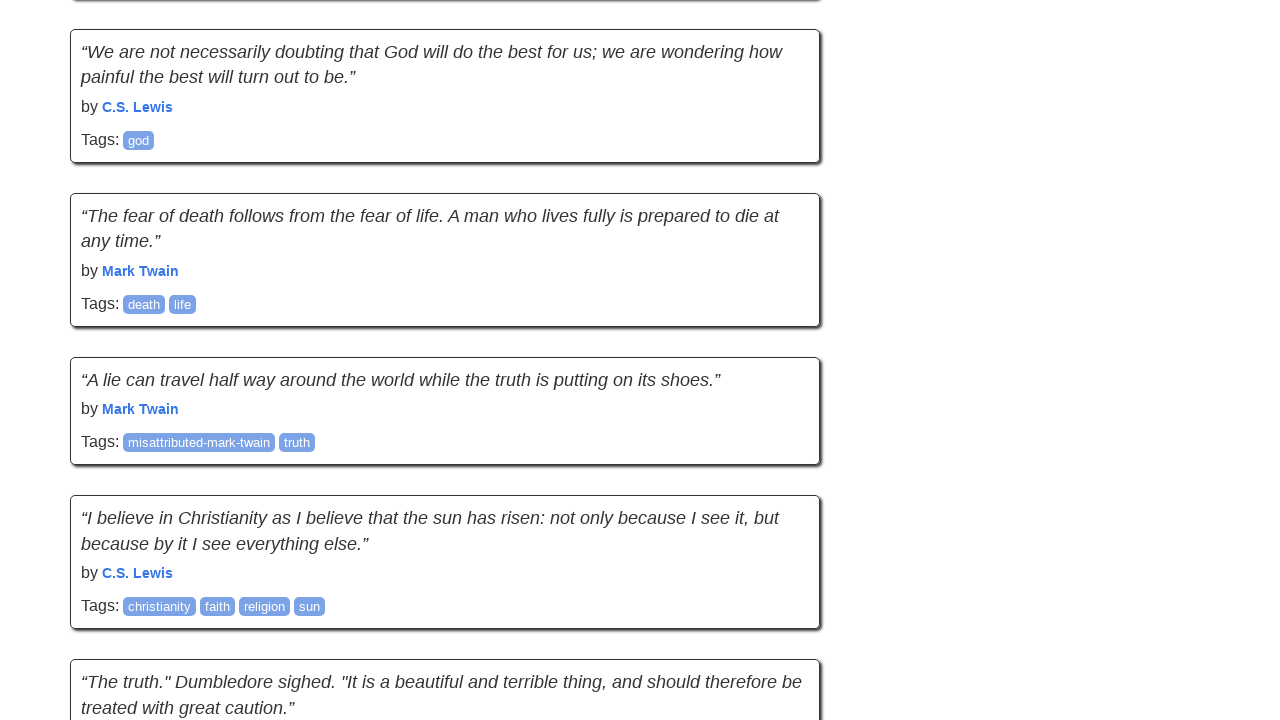

Scrolled to bottom of page
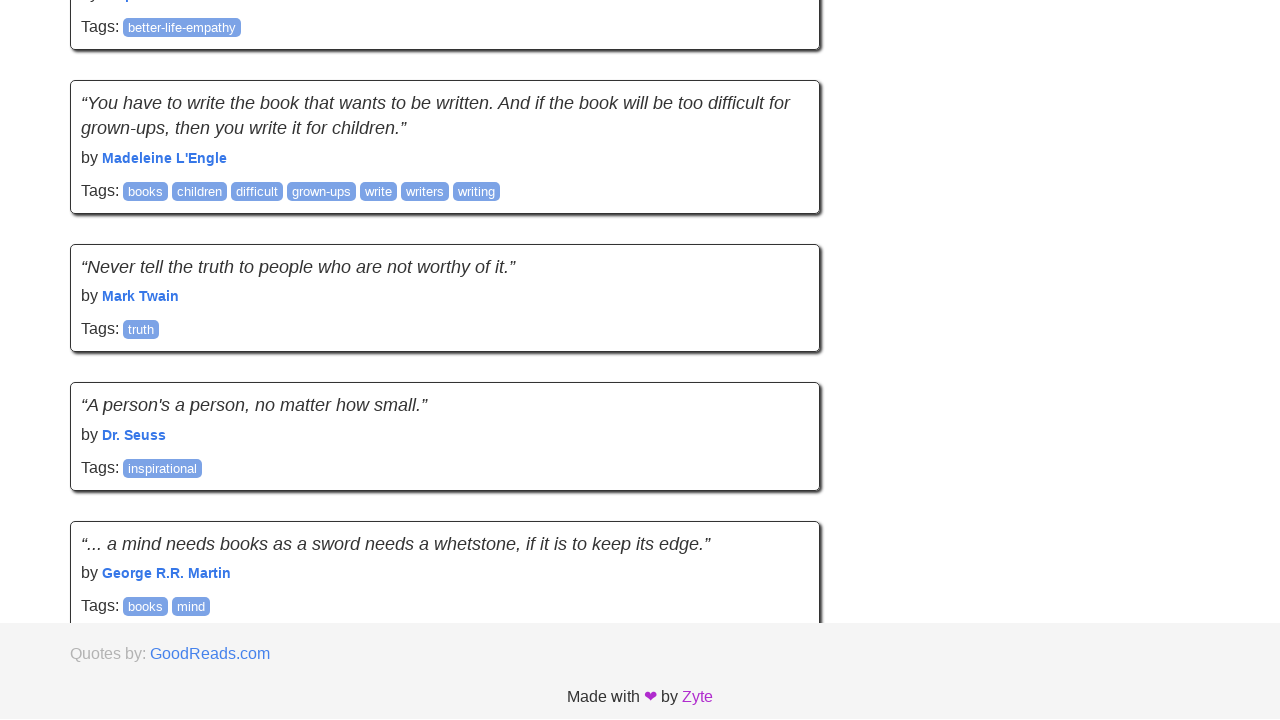

Waited 2 seconds for new content to load
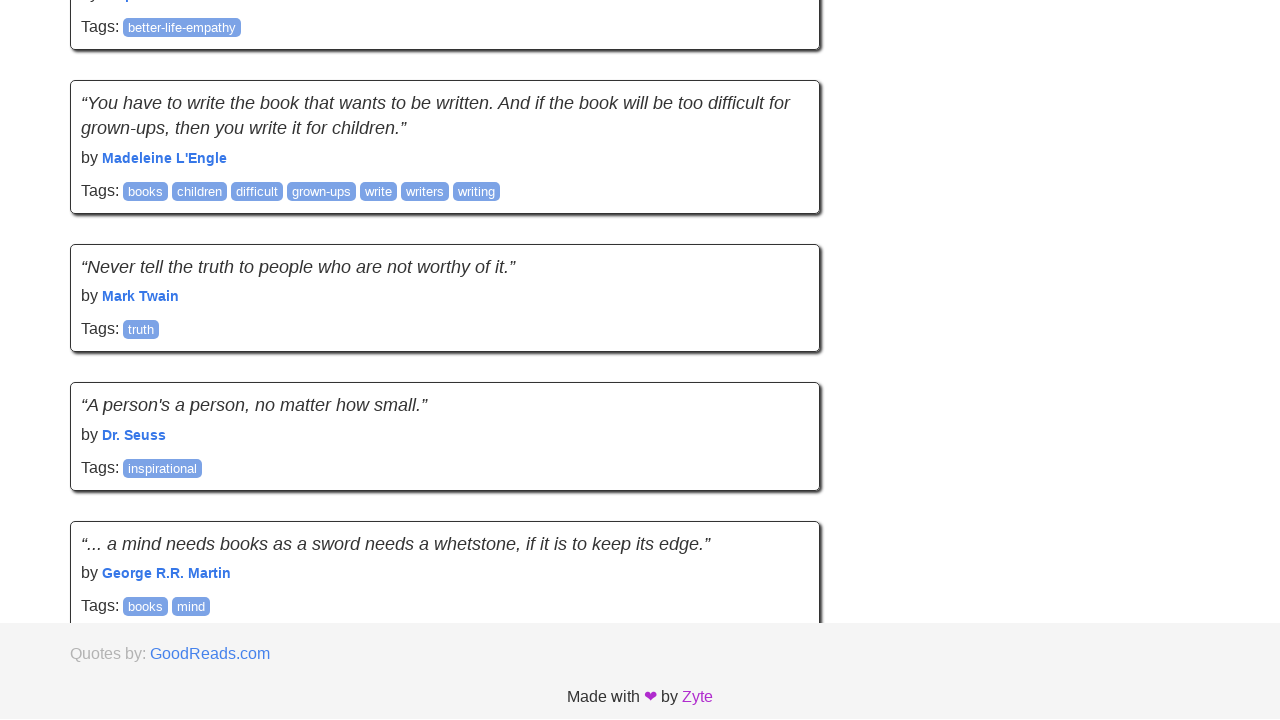

Retrieved new scroll height
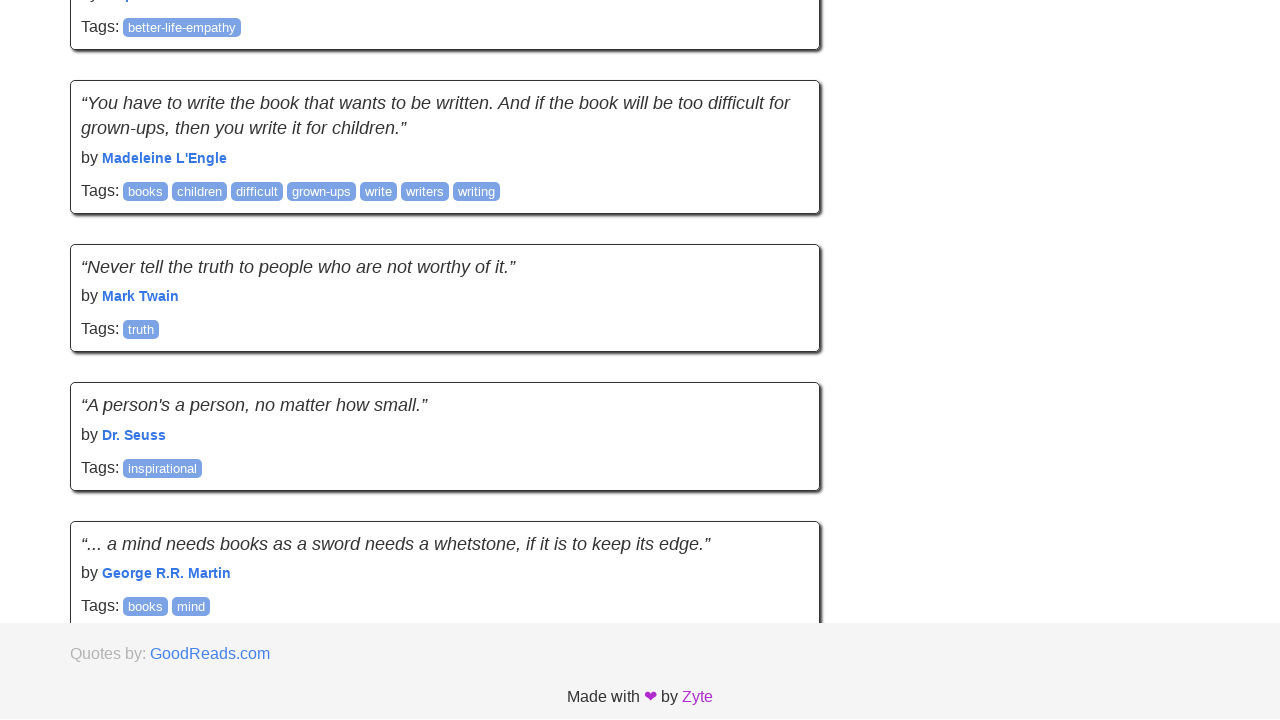

Reached end of infinite scroll - no new content loaded
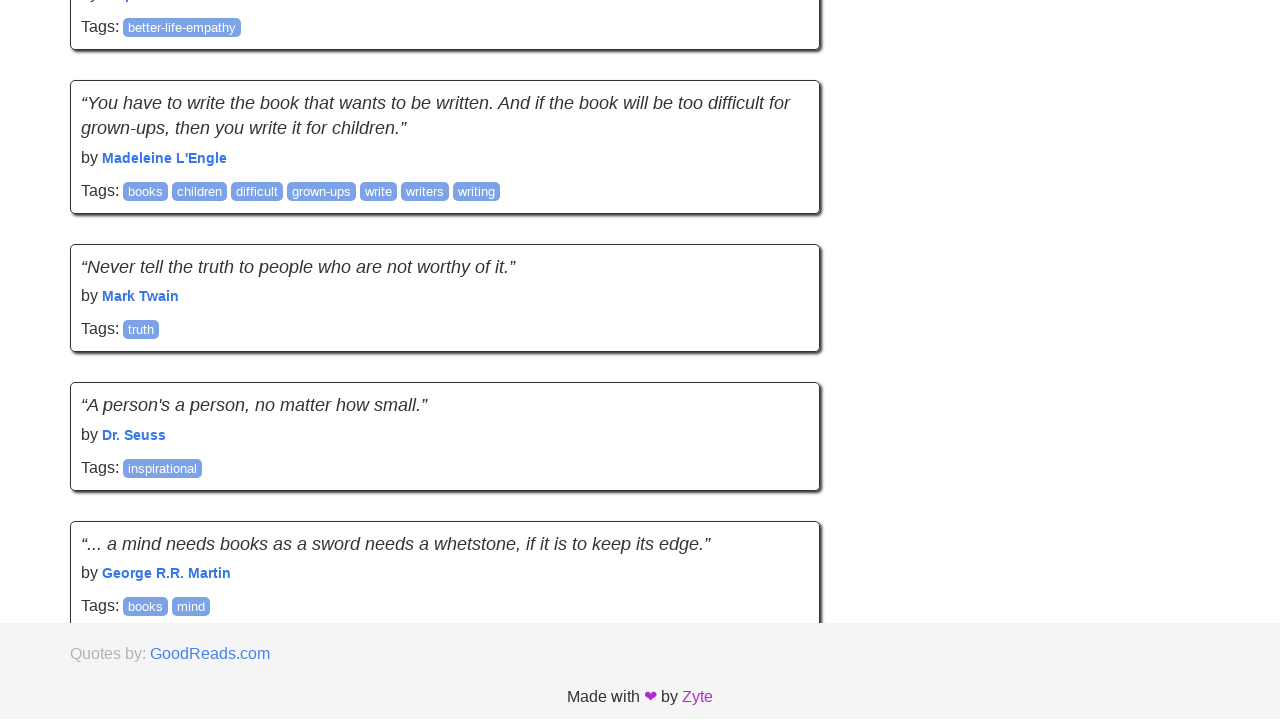

Verified quote elements are present on page
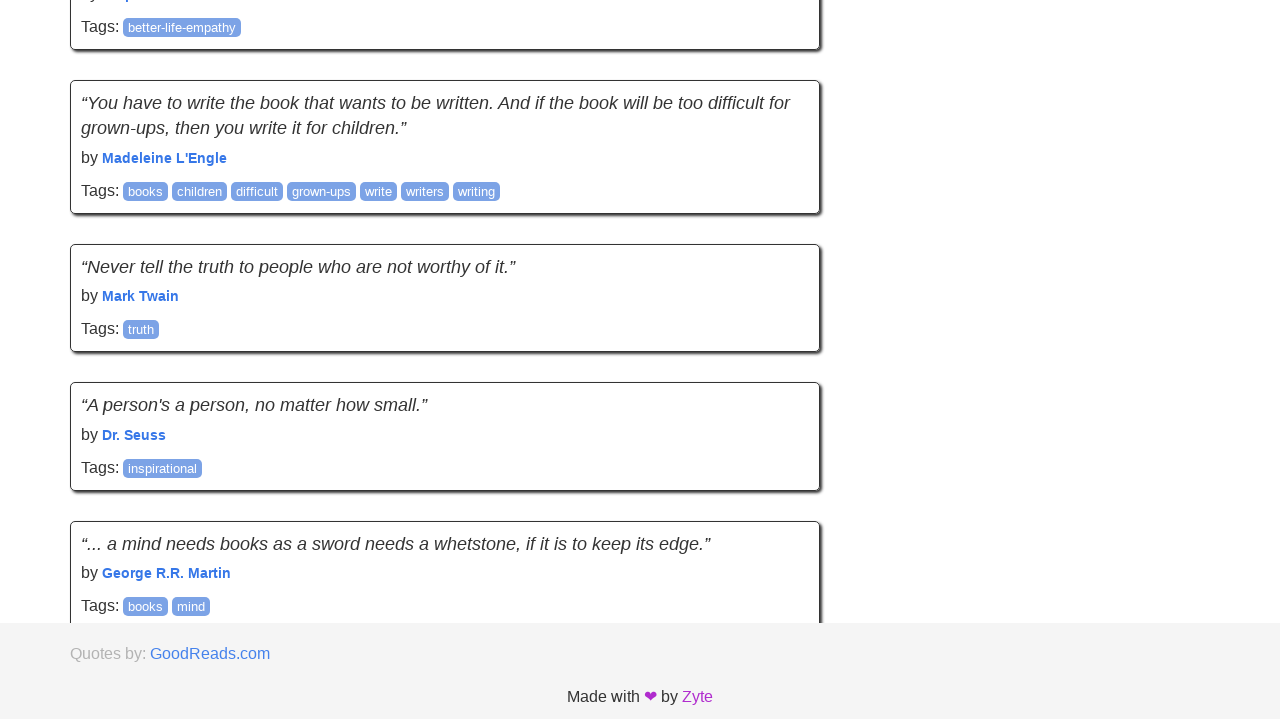

Verified quote text elements are present
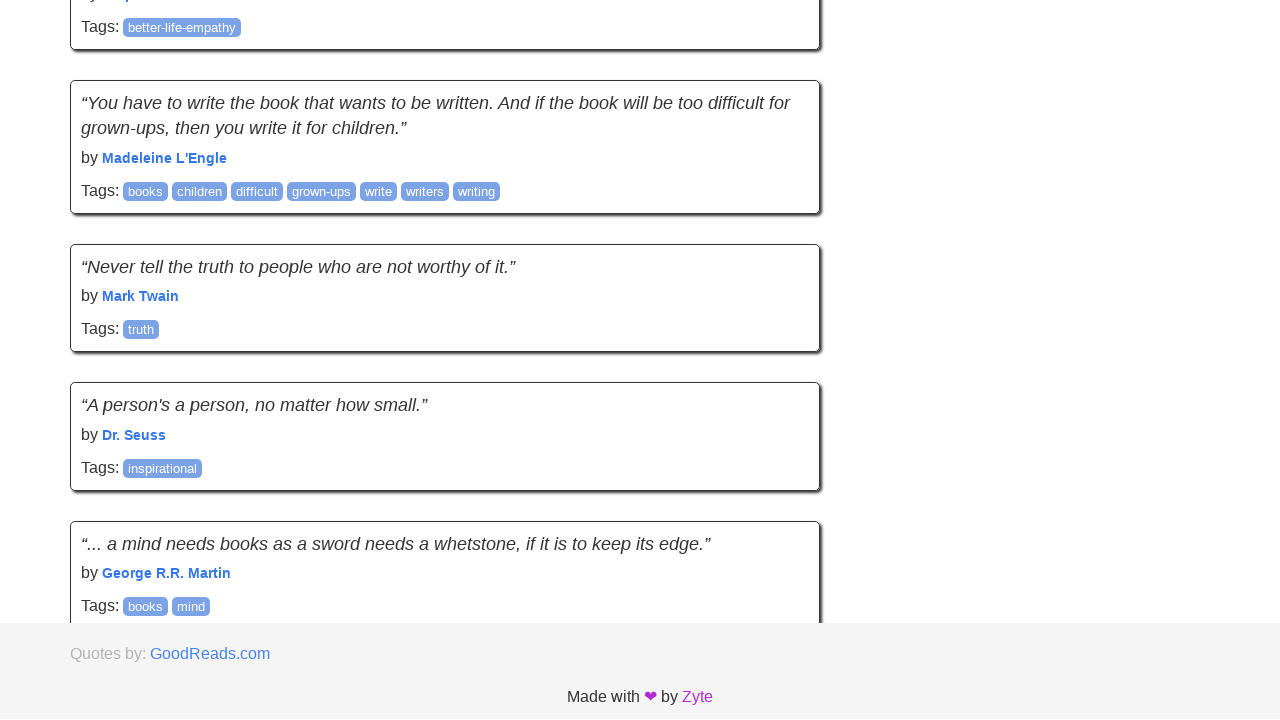

Verified quote author elements are present
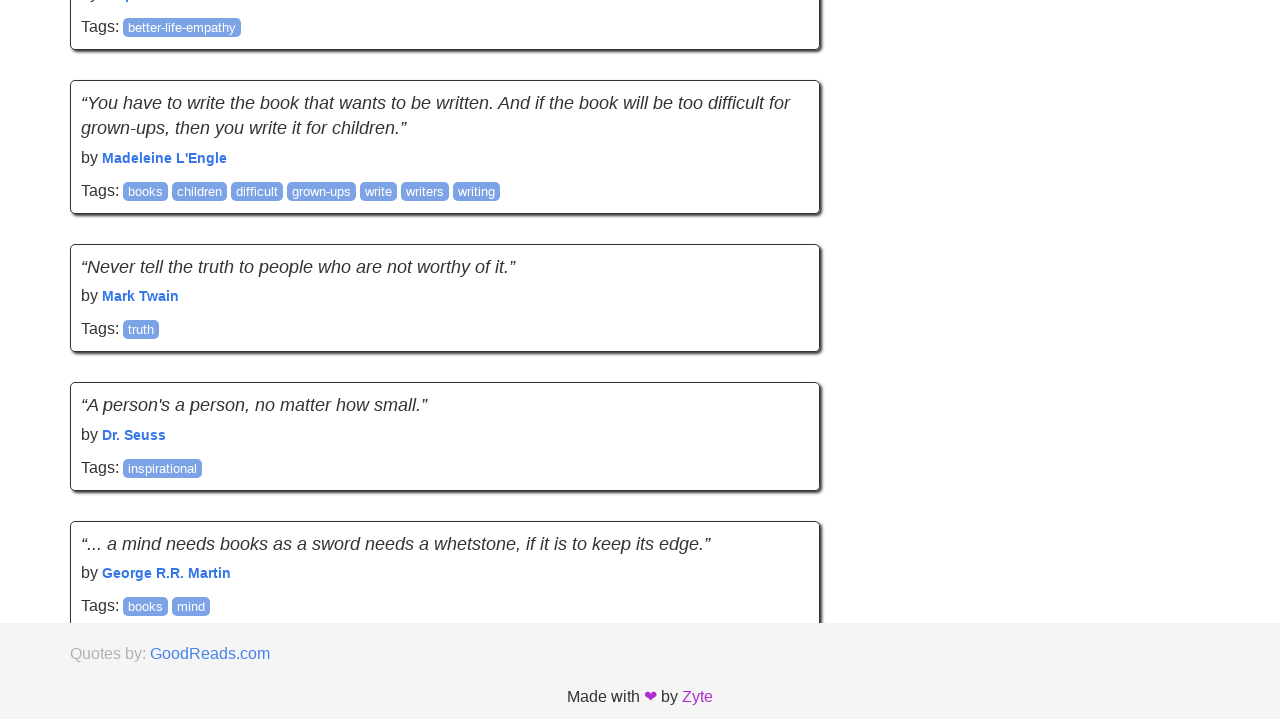

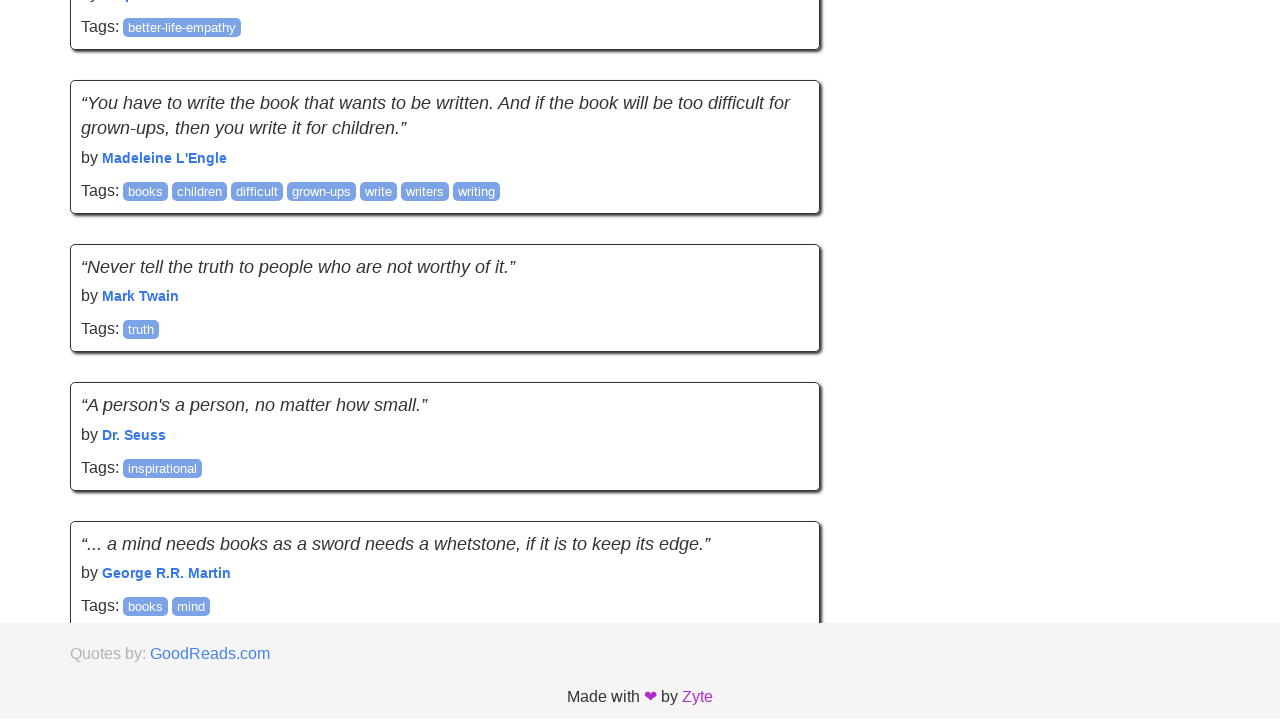